Tests drag and drop functionality within an iframe on jQuery UI demo page, then switches back to main content and clicks on Accept link

Starting URL: https://jqueryui.com/droppable/

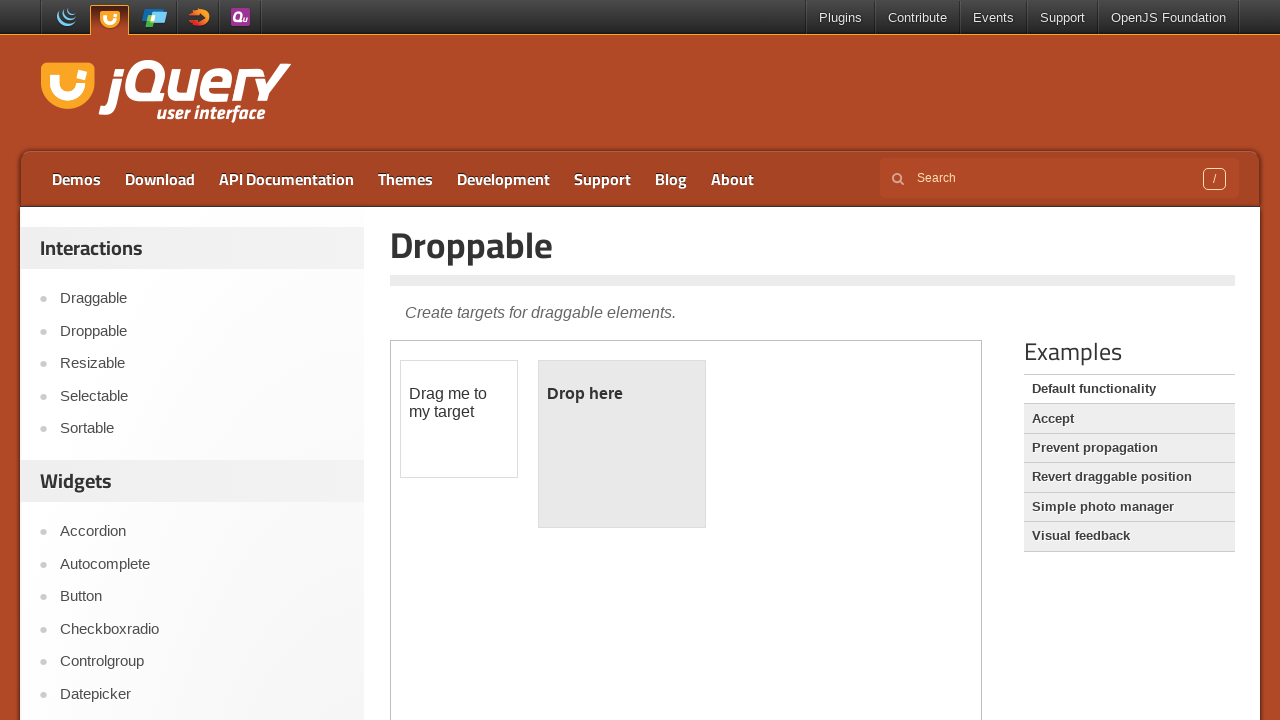

Located iframe containing drag and drop demo
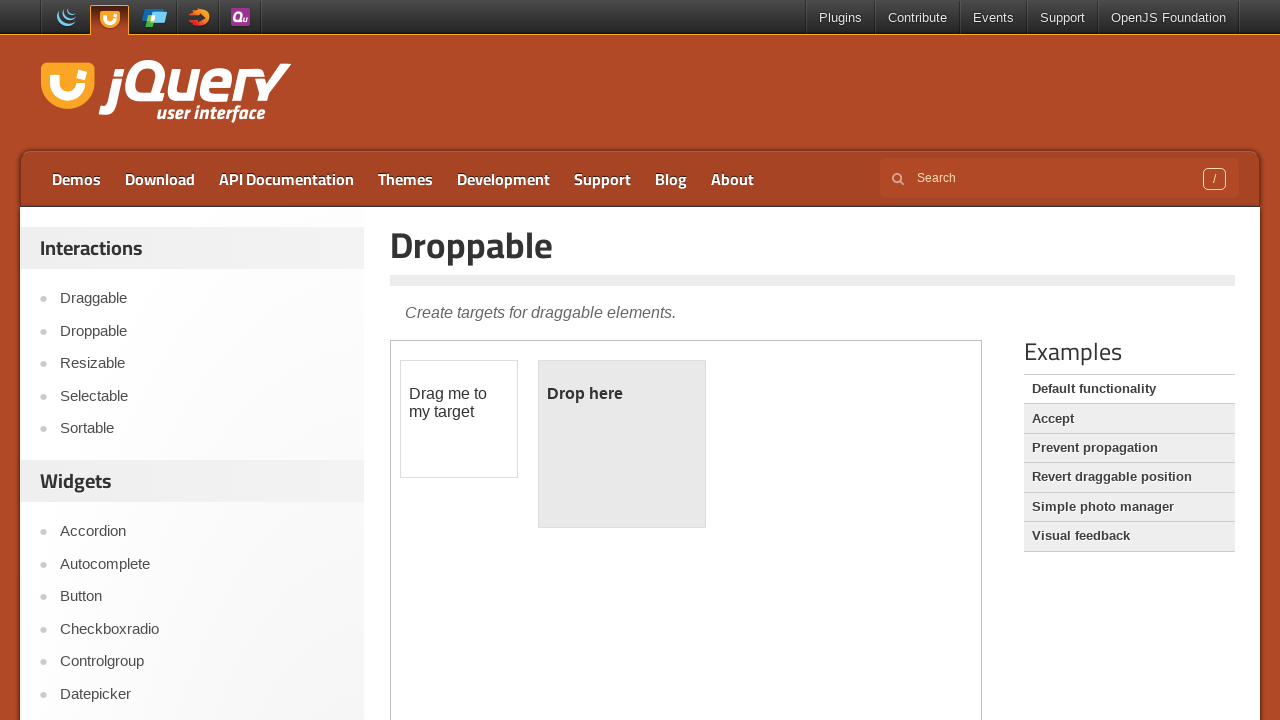

Located draggable element in iframe
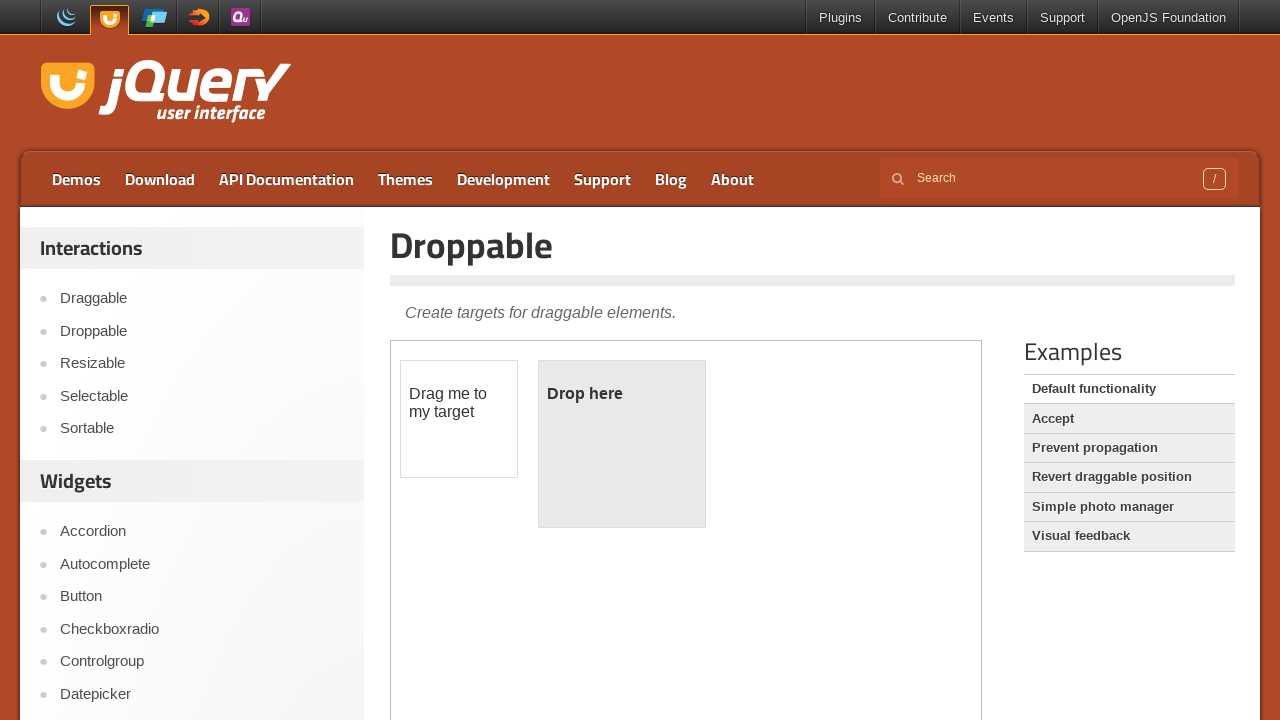

Located droppable target element in iframe
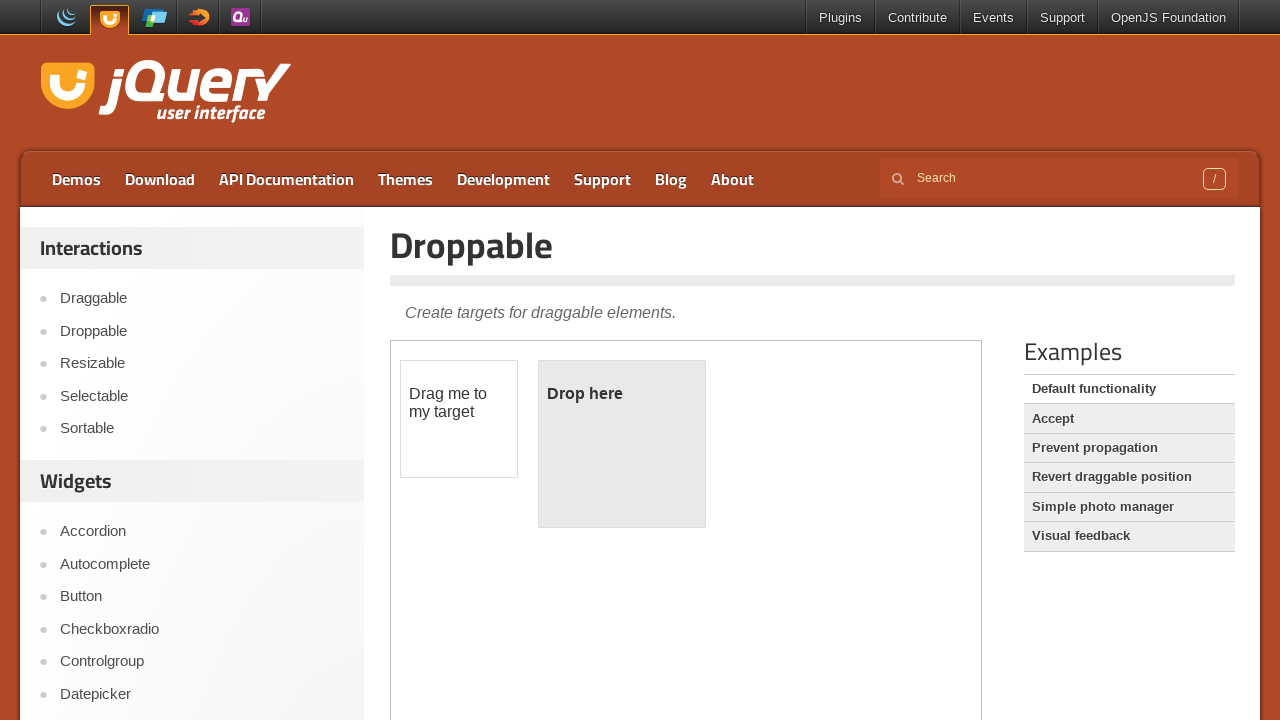

Performed drag and drop from draggable to droppable element at (622, 444)
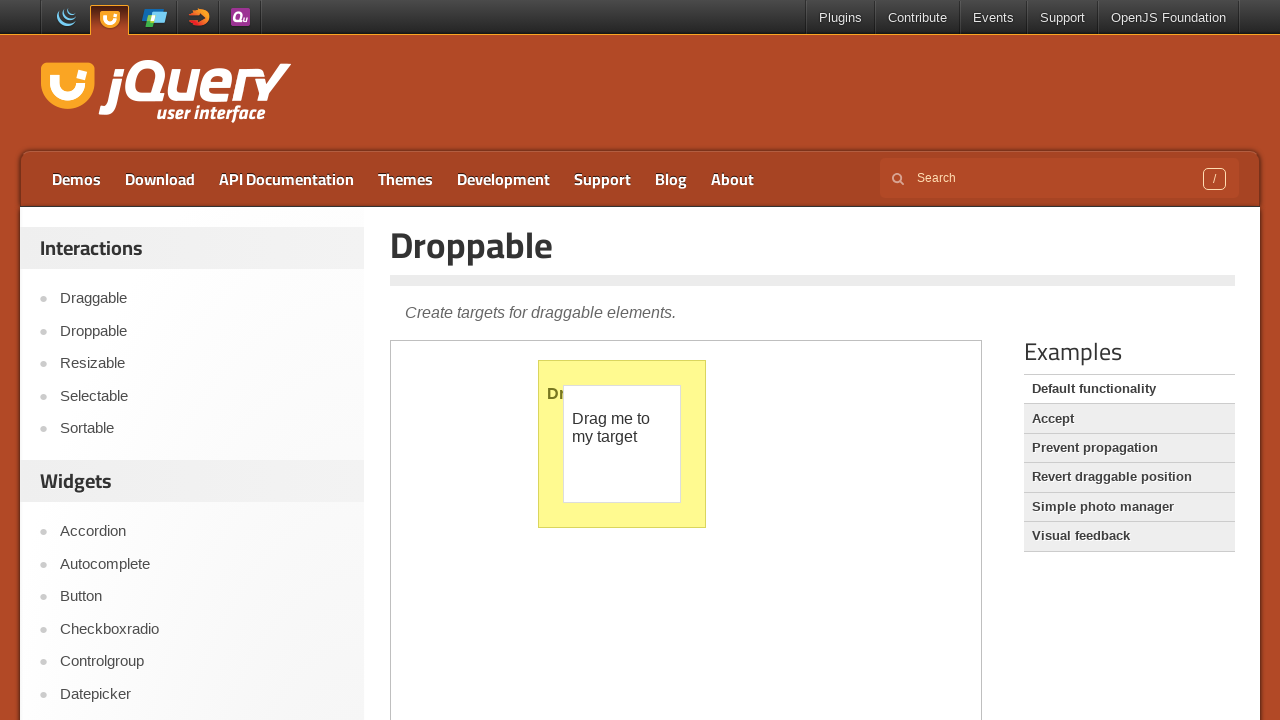

Clicked Accept link on main page at (1129, 419) on xpath=//a[contains(text(),'Accept')]
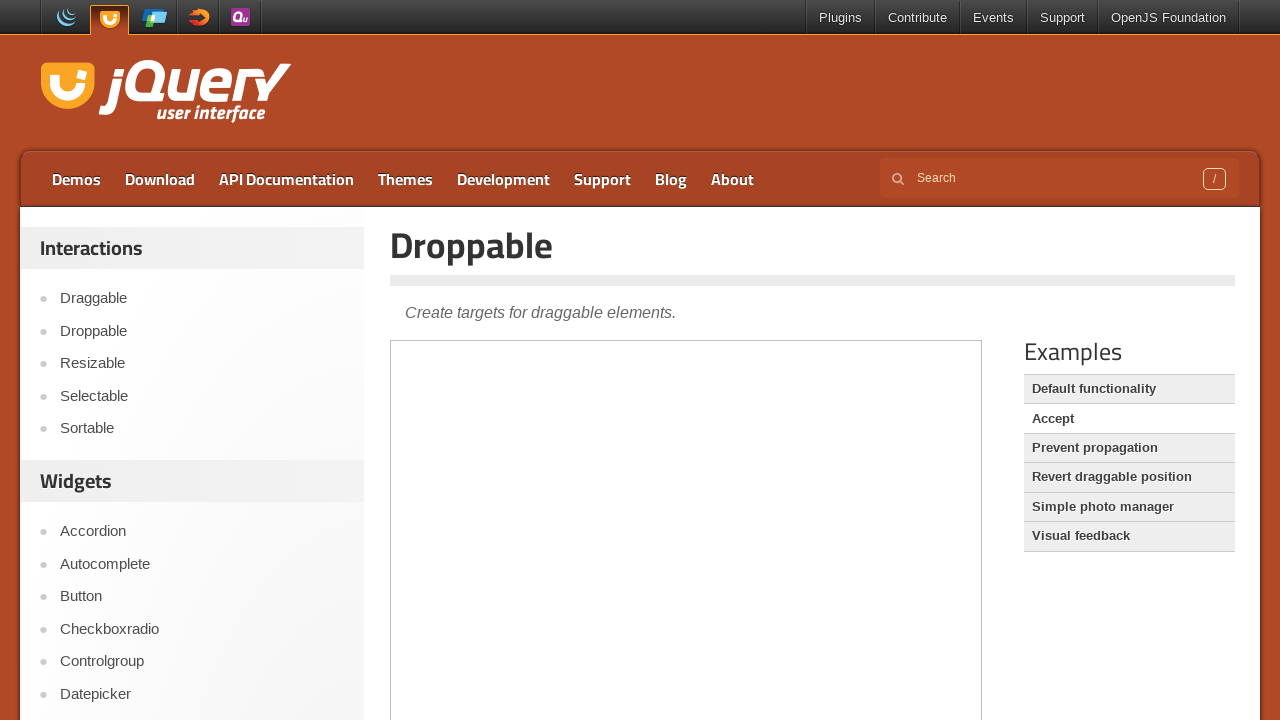

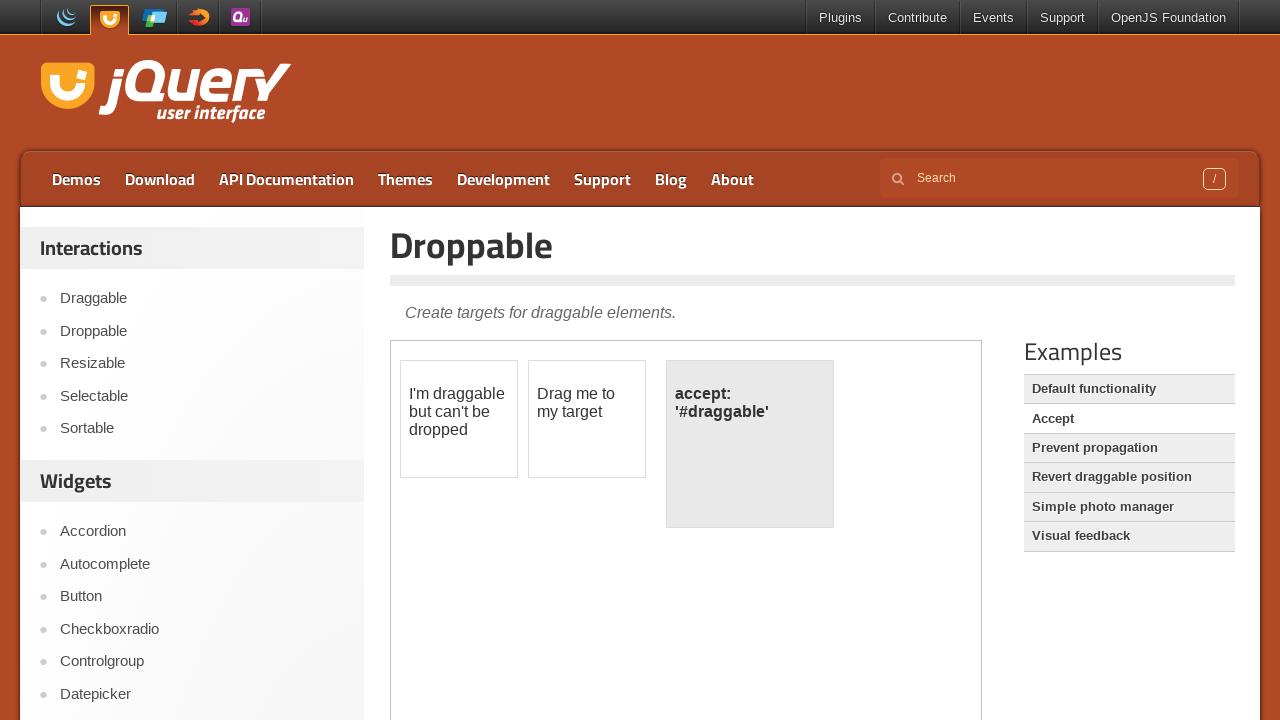